Tests that clicking the "Due" column header in table 1 sorts the dues values in ascending order

Starting URL: http://the-internet.herokuapp.com/tables

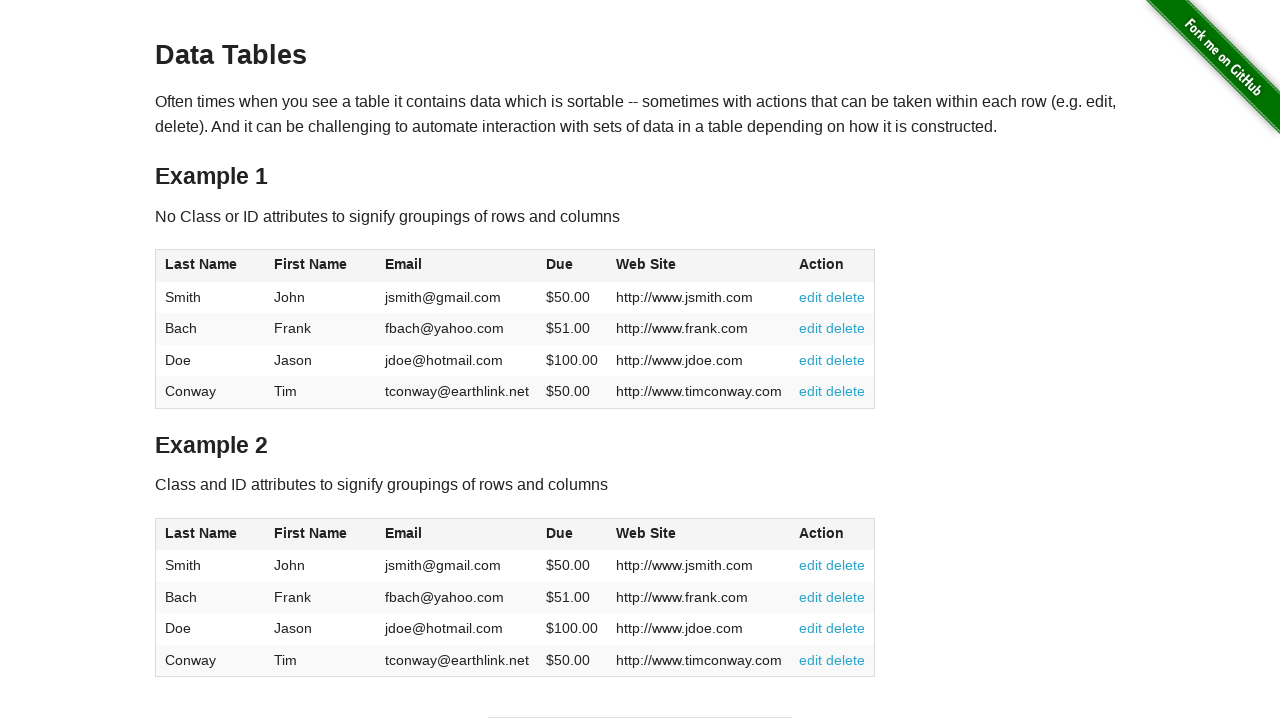

Clicked the Due column header in table 1 to sort at (572, 266) on #table1 thead tr th:nth-of-type(4)
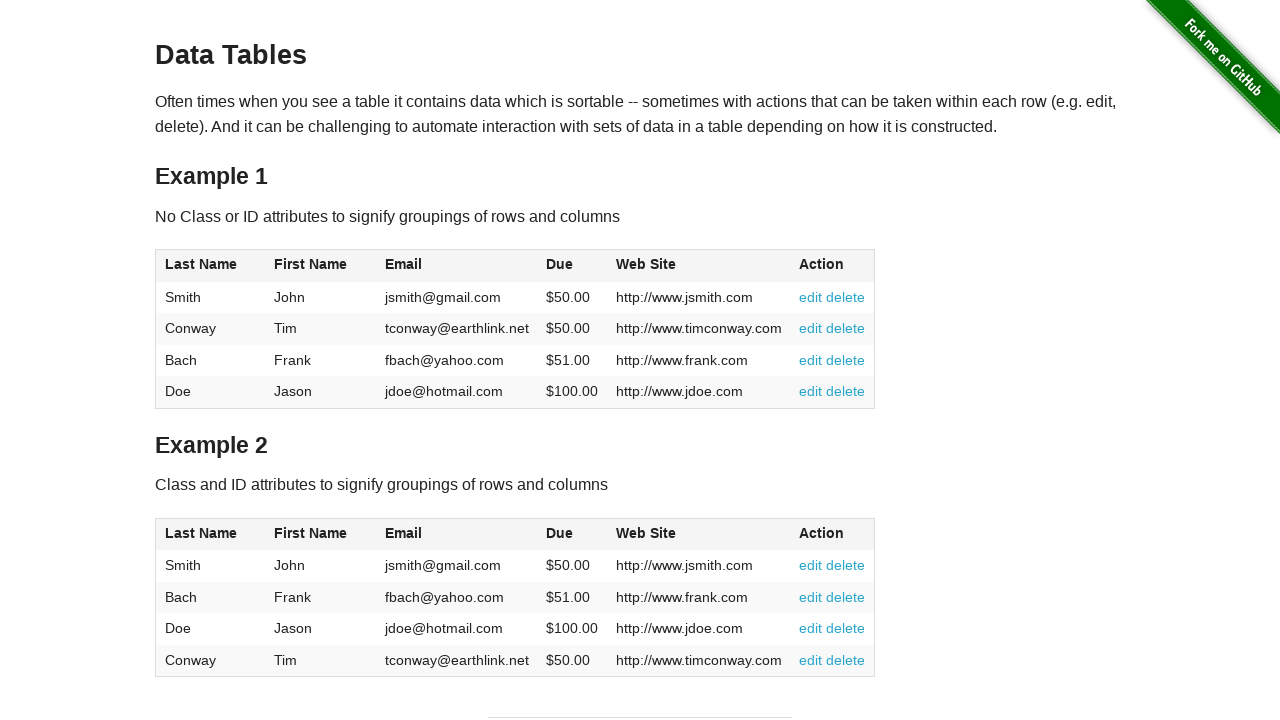

Table updated and due column values are now visible
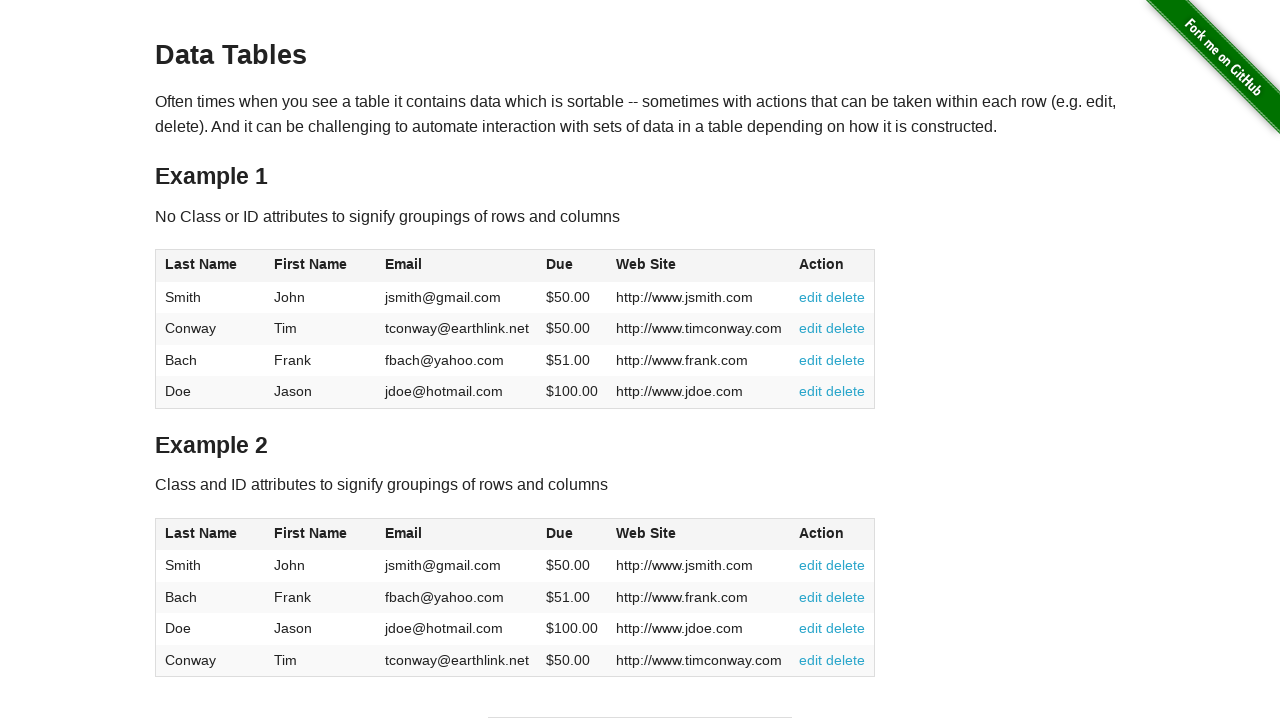

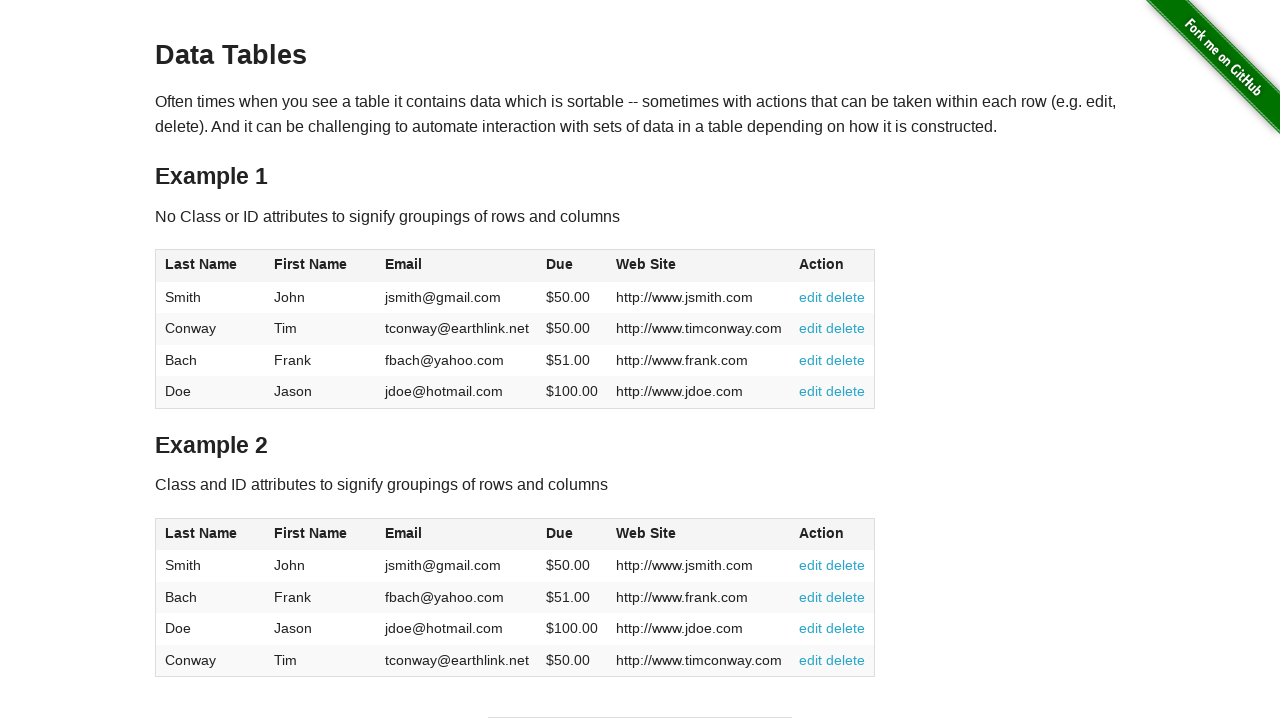